Tests the full name text box by entering a name, submitting the form, and verifying the output displays the entered name

Starting URL: https://demoqa.com/text-box

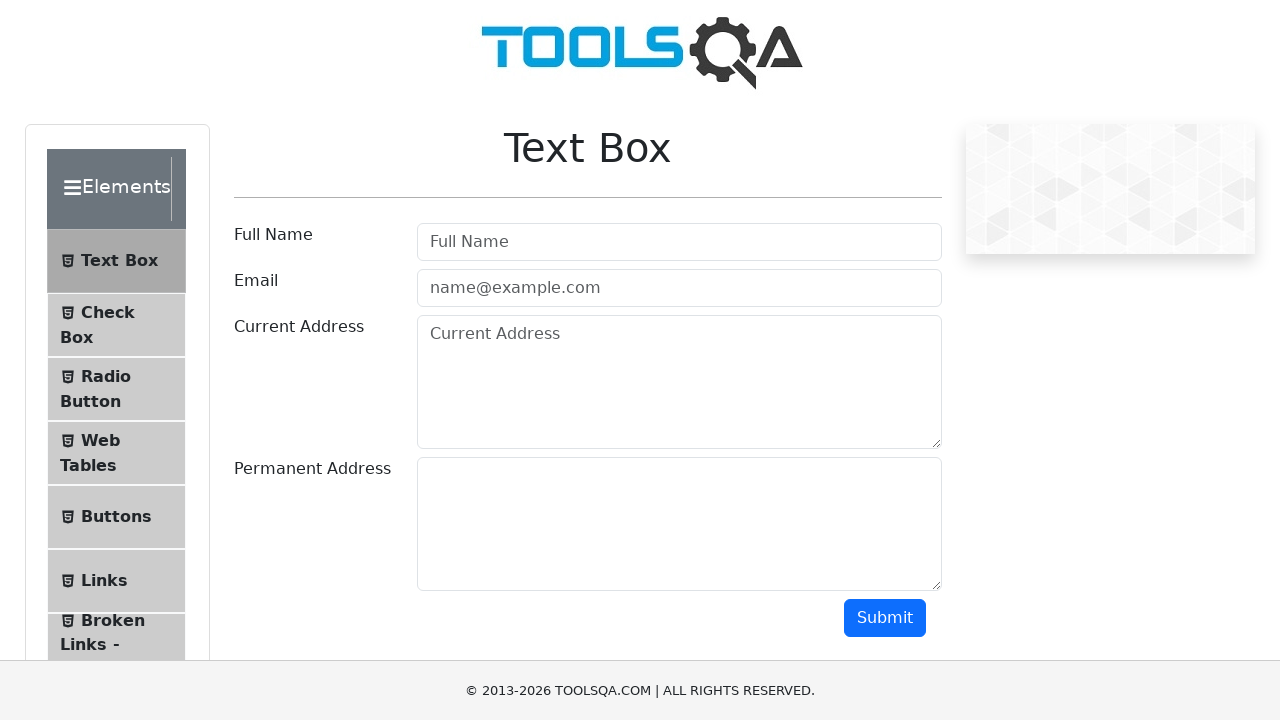

Filled full name field with 'Oleksandr' on #userName
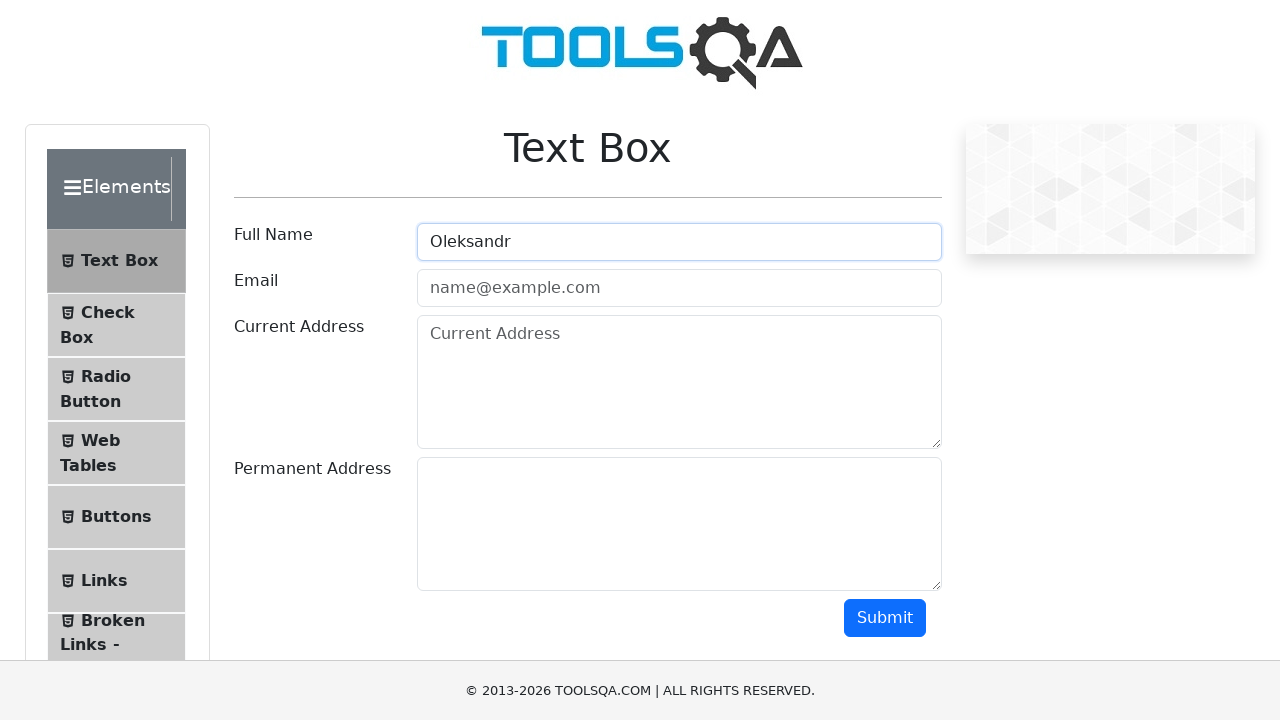

Clicked submit button to submit form at (885, 618) on #submit
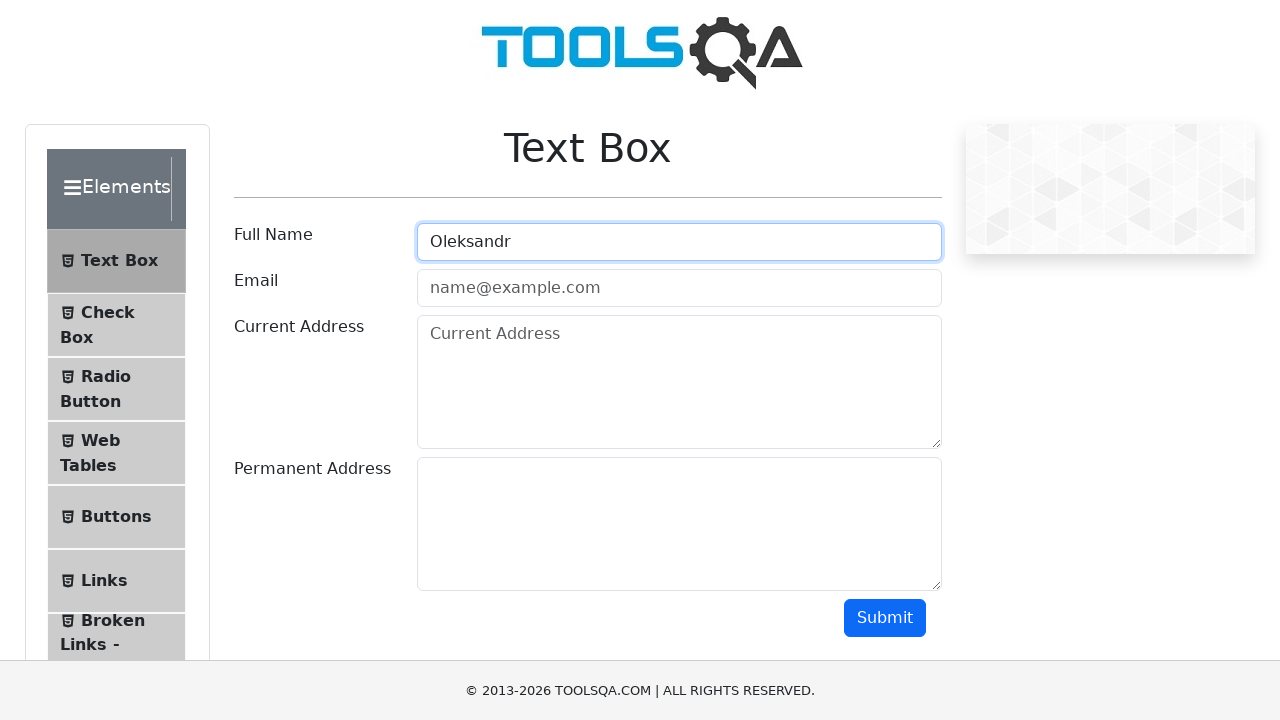

Output name field appeared and form submission confirmed
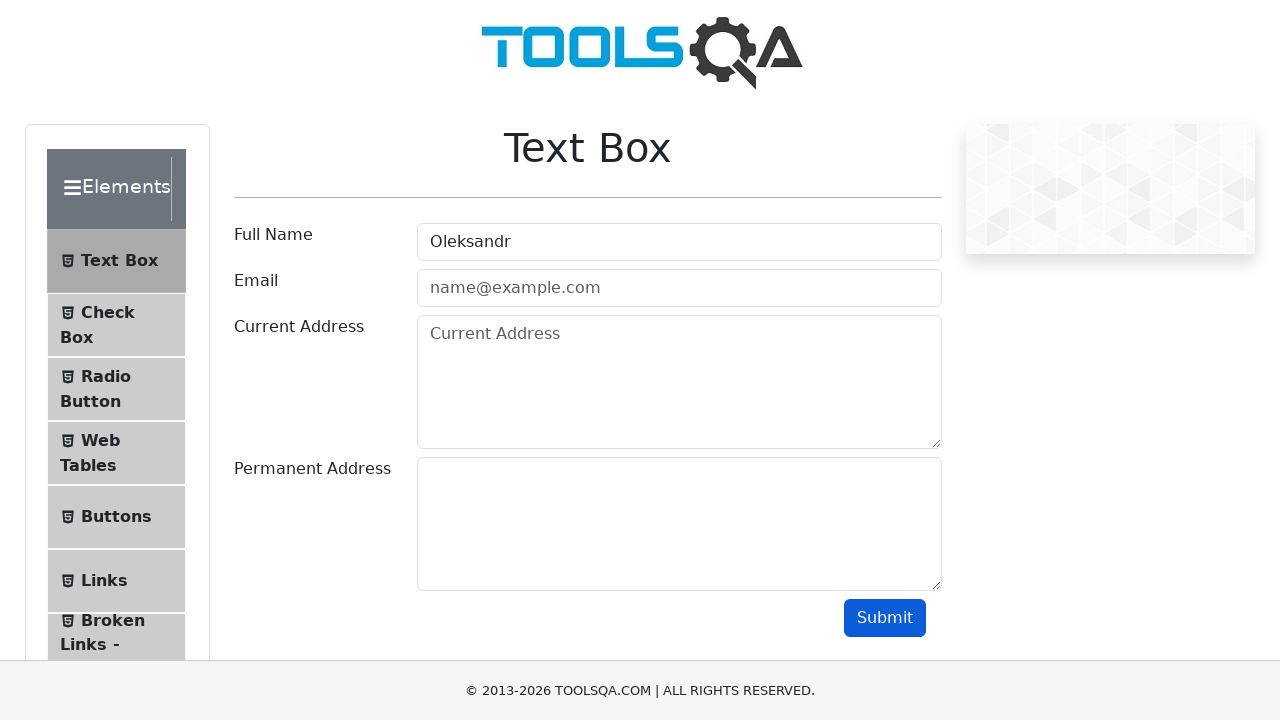

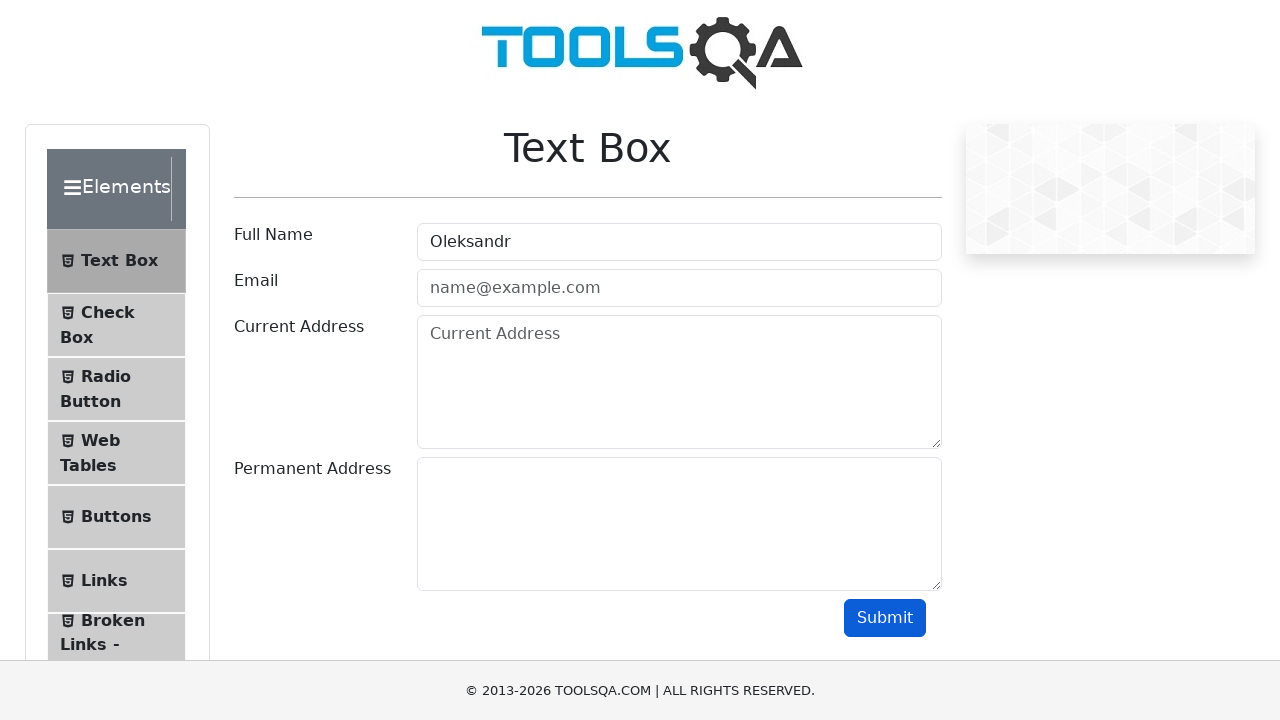